Tests JavaScript confirmation popup handling by triggering a confirm dialog and accepting it

Starting URL: https://the-internet.herokuapp.com/javascript_alerts

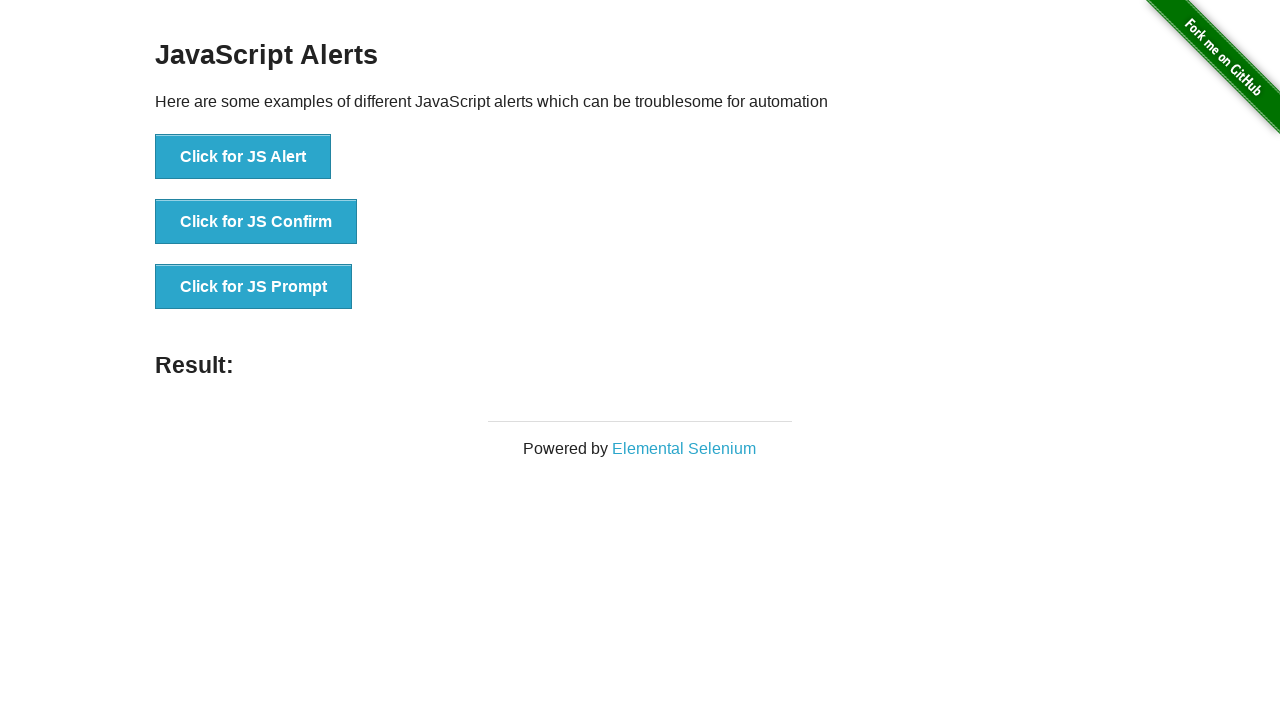

Clicked button to trigger JS Confirm dialog at (256, 222) on xpath=//button[text()='Click for JS Confirm']
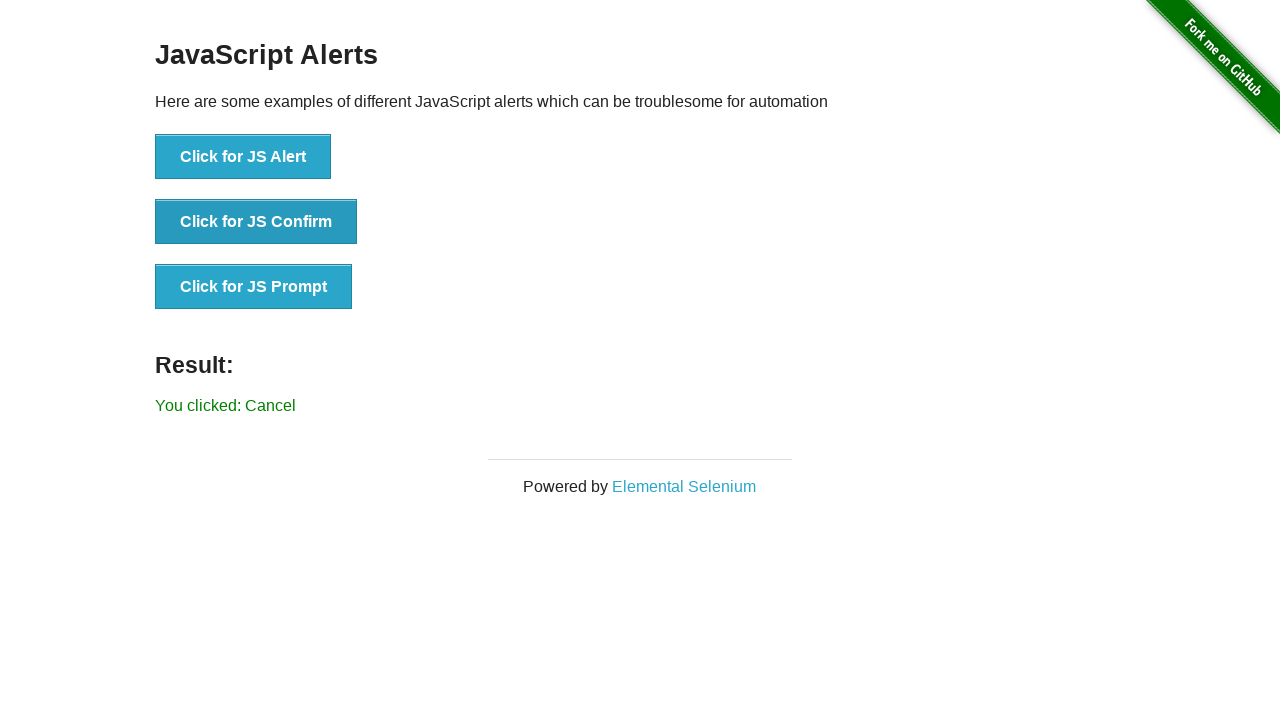

Set up dialog handler to accept confirmation
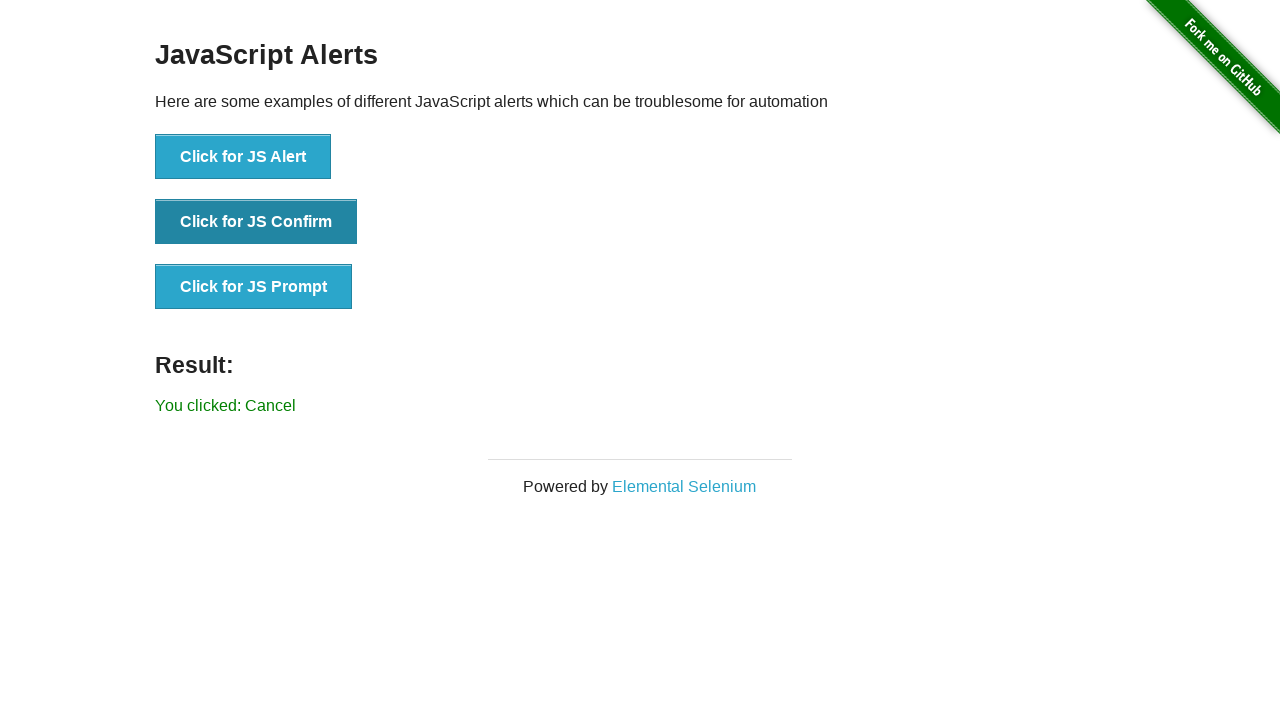

Clicked button to trigger JS Confirm dialog again at (256, 222) on xpath=//button[text()='Click for JS Confirm']
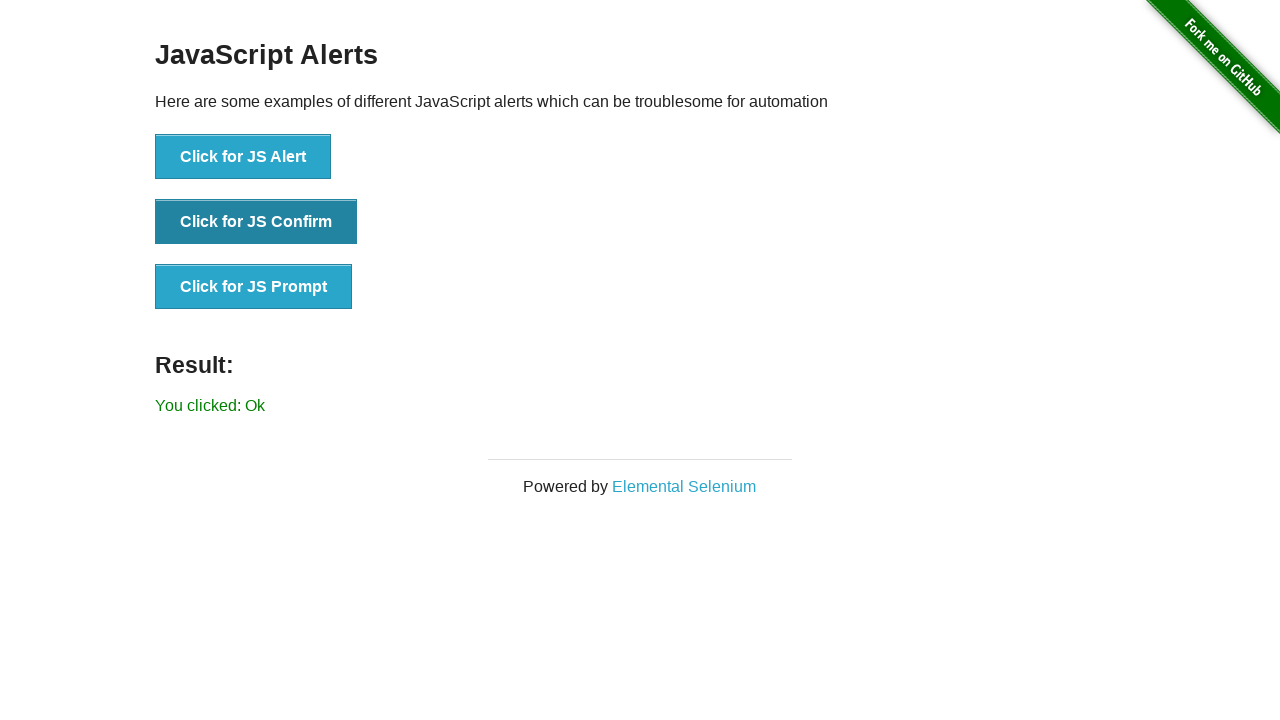

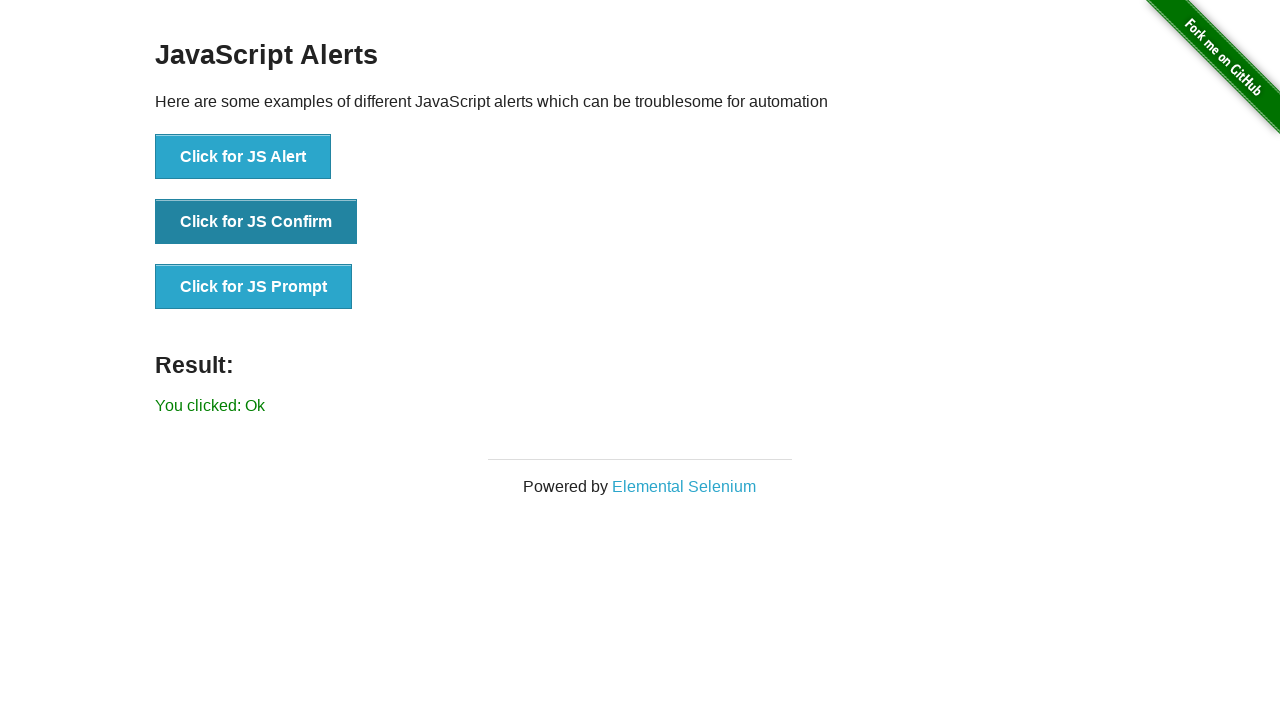